Tests form interaction on a practice Angular site by checking checkboxes, selecting radio buttons, choosing from a dropdown, filling a password field, submitting the form, then navigating to Shop and adding a product to cart.

Starting URL: https://rahulshettyacademy.com/angularpractice/

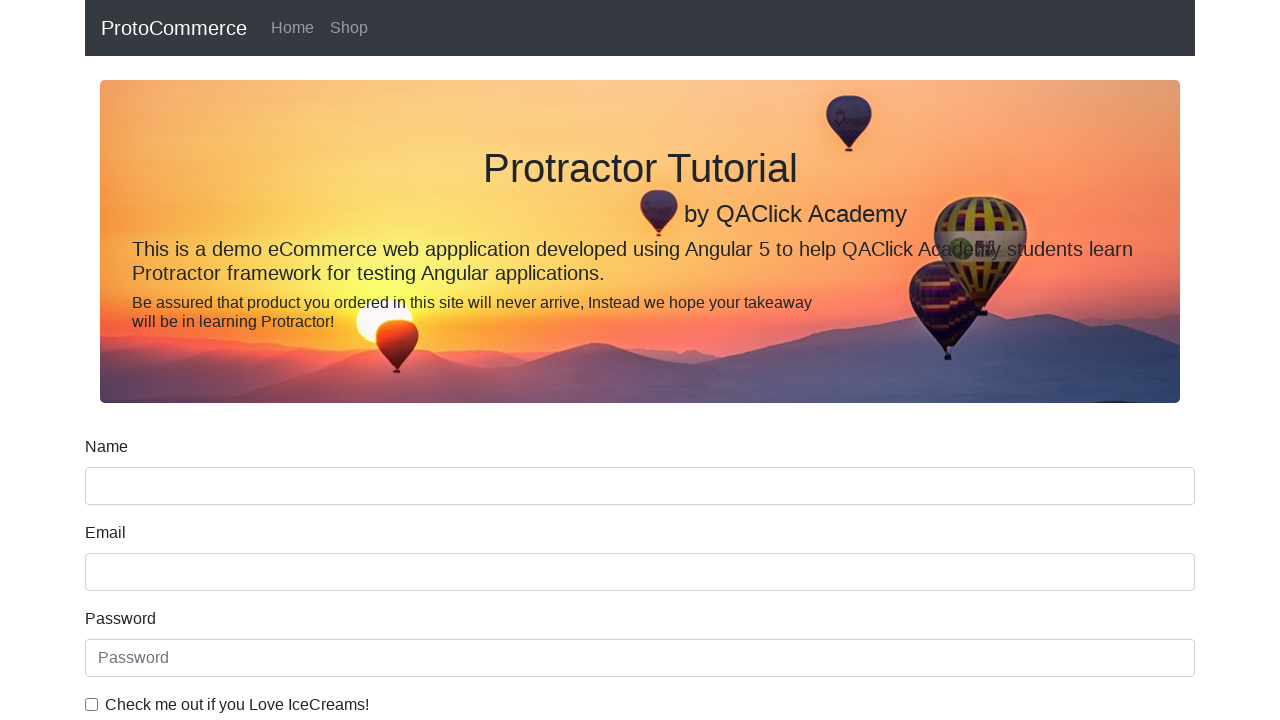

Checked the 'IceCreams' checkbox at (92, 704) on internal:label="Check me out if you Love IceCreams!"i
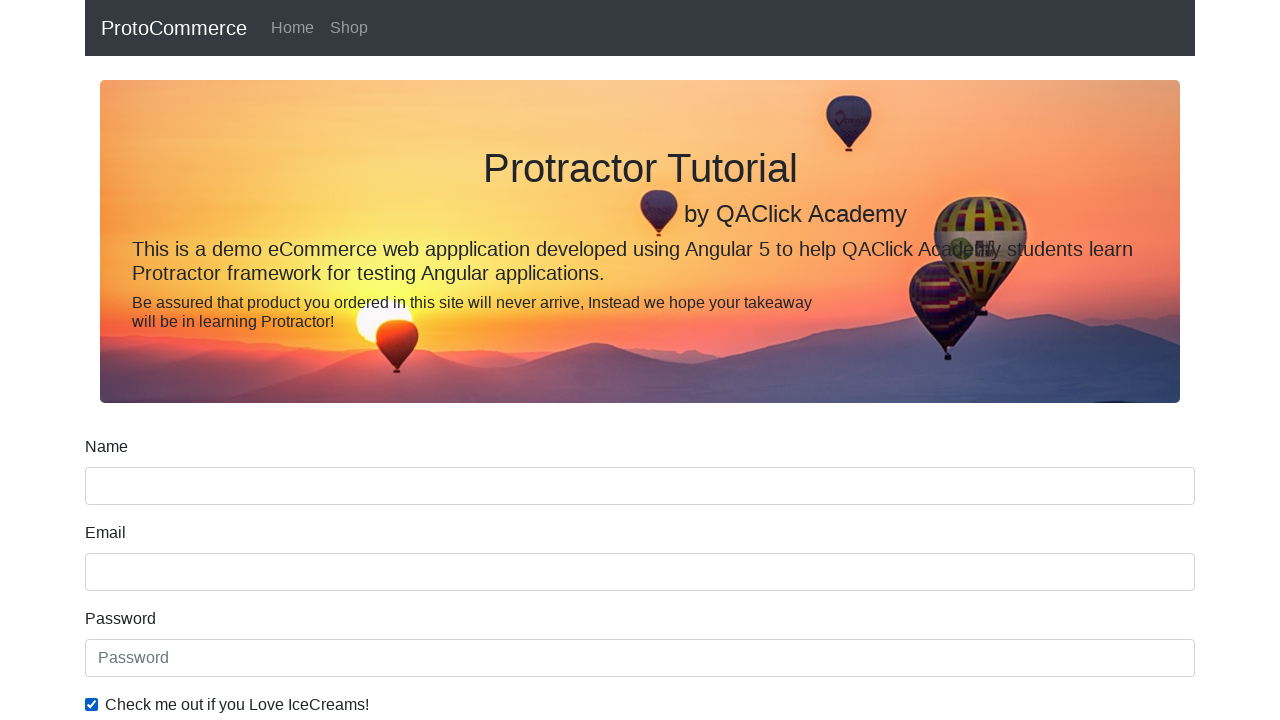

Selected 'Employed' radio button at (326, 360) on internal:label="Employed"i
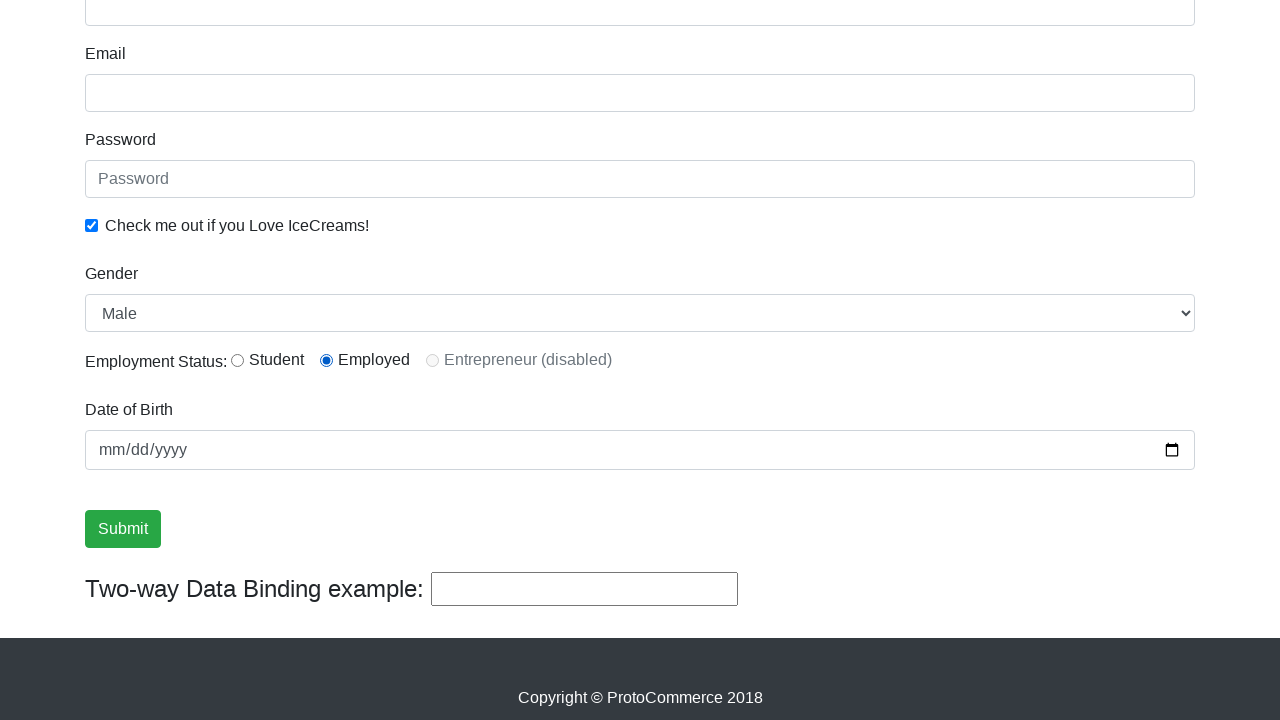

Selected 'Female' from Gender dropdown on internal:label="Gender"i
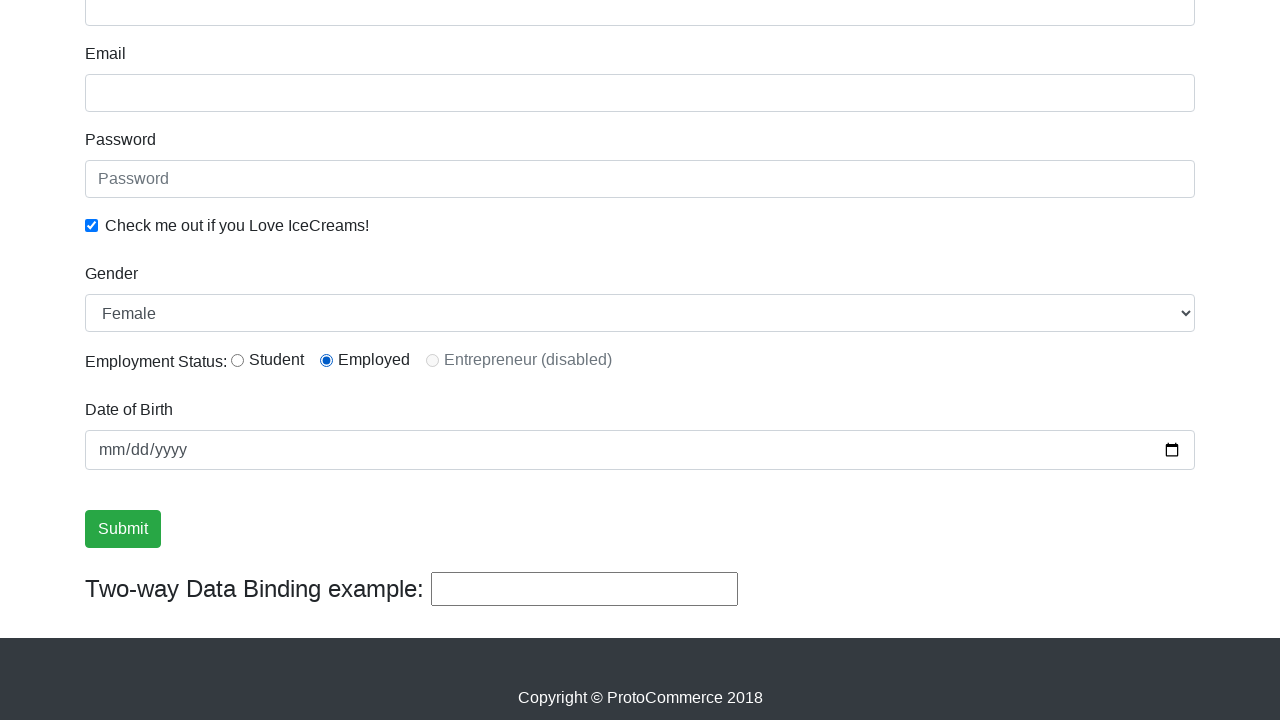

Filled password field with 'Sameerking' on internal:attr=[placeholder="Password"i]
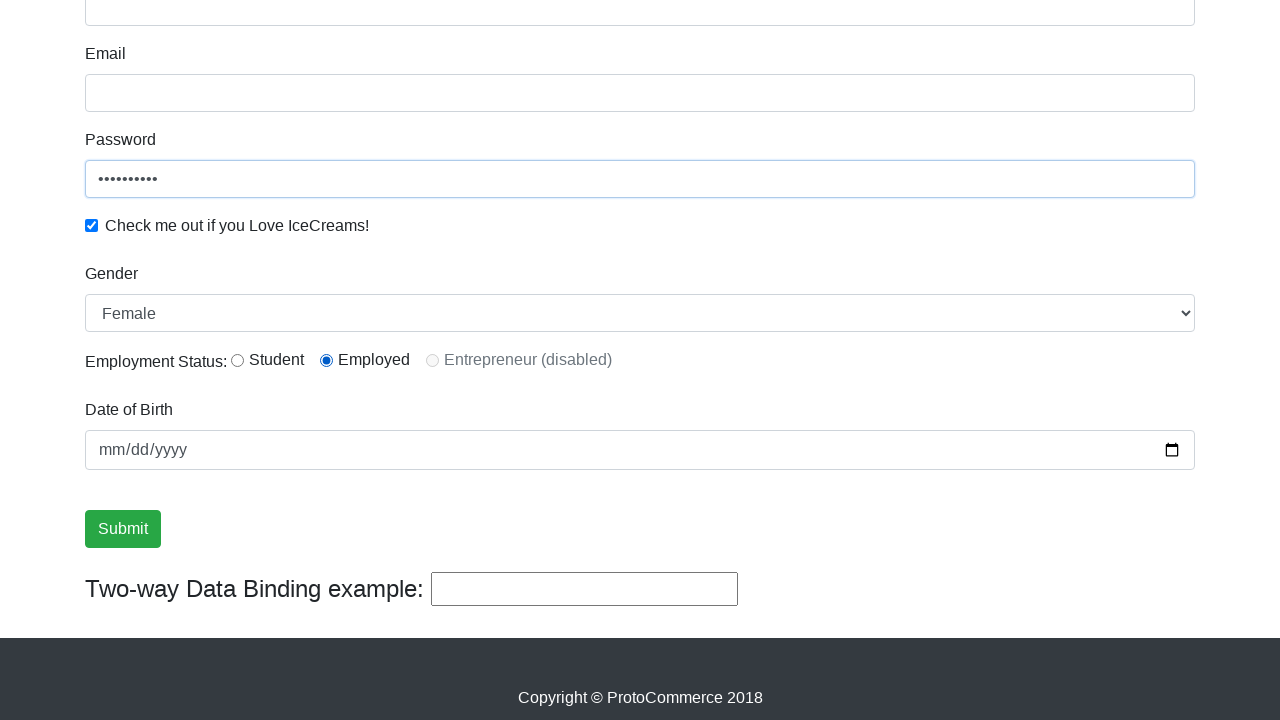

Clicked Submit button at (123, 529) on internal:role=button[name="Submit"i]
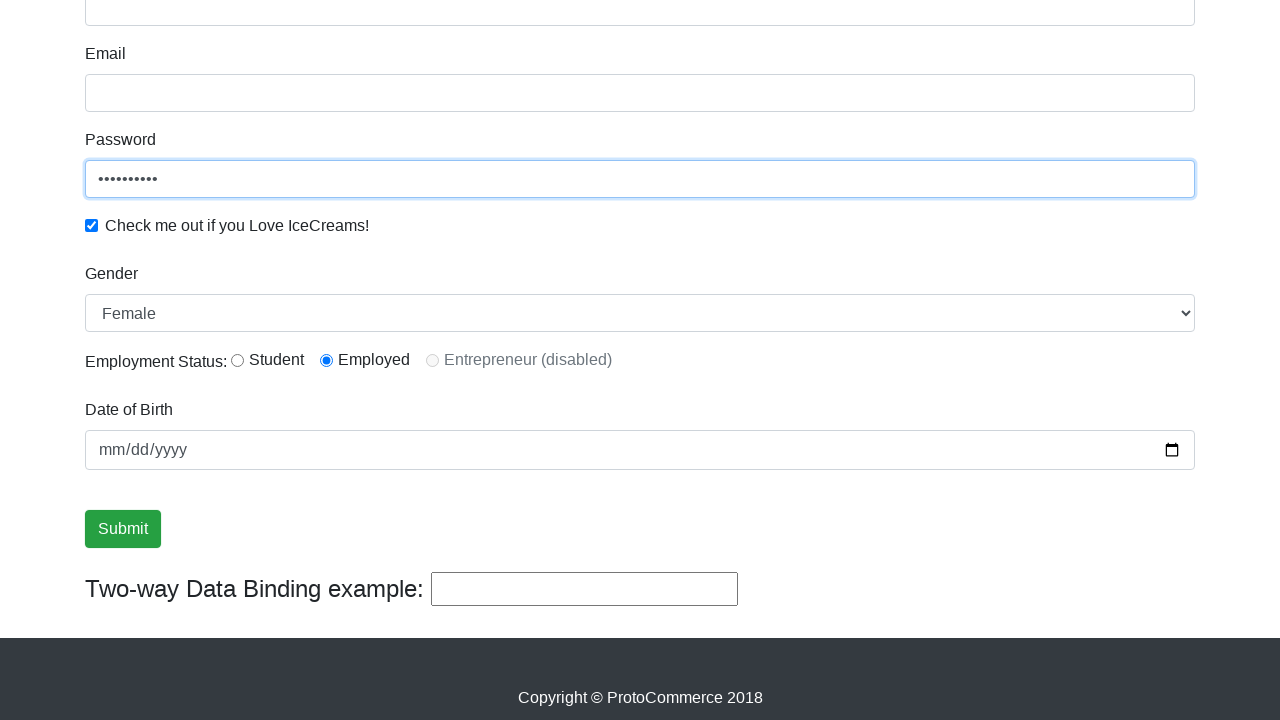

Form submission success message appeared
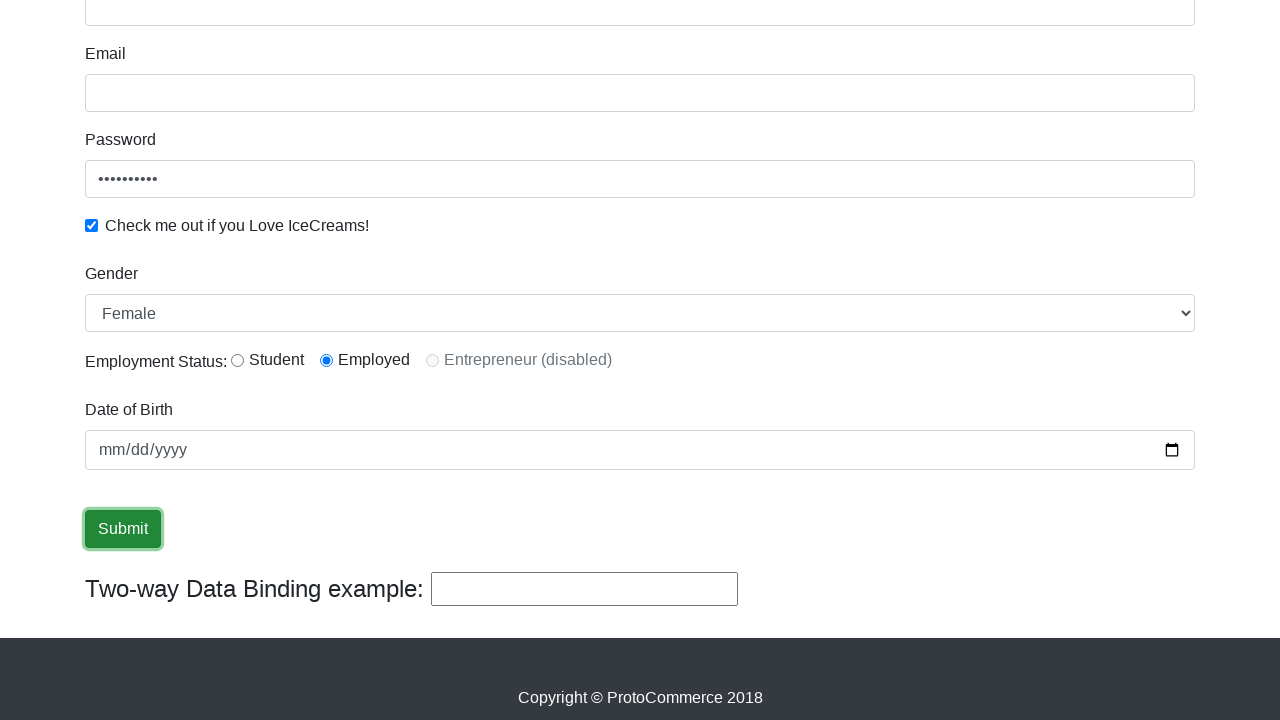

Clicked Shop link to navigate to shop page at (349, 28) on internal:role=link[name="Shop"i]
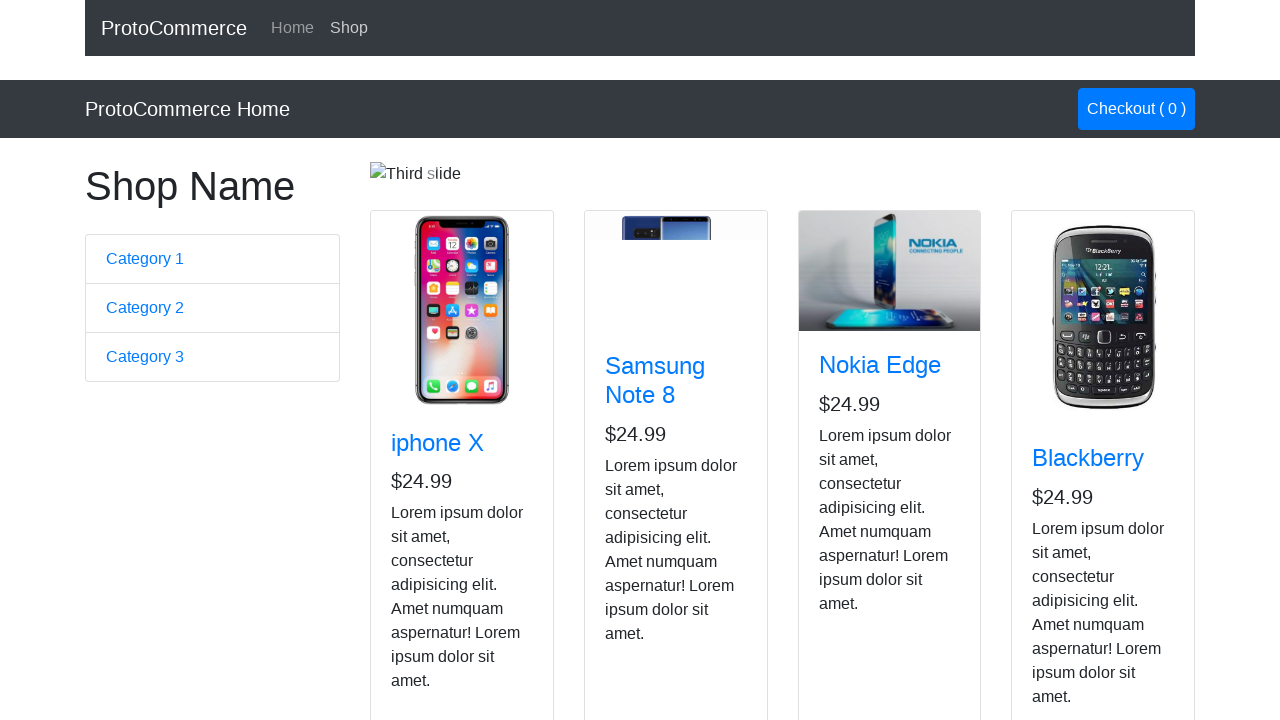

Added Nokia Edge product to cart at (854, 528) on app-card >> internal:has-text="Nokia Edge"i >> internal:role=button[name="Add"i]
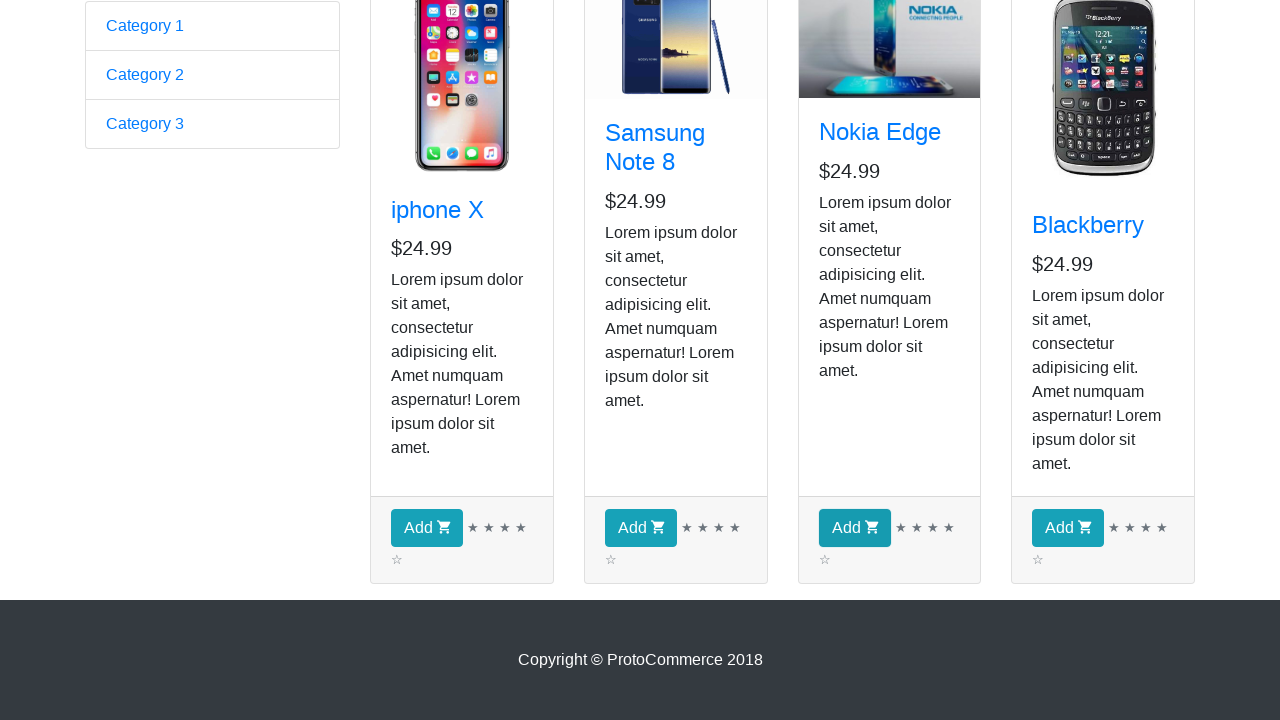

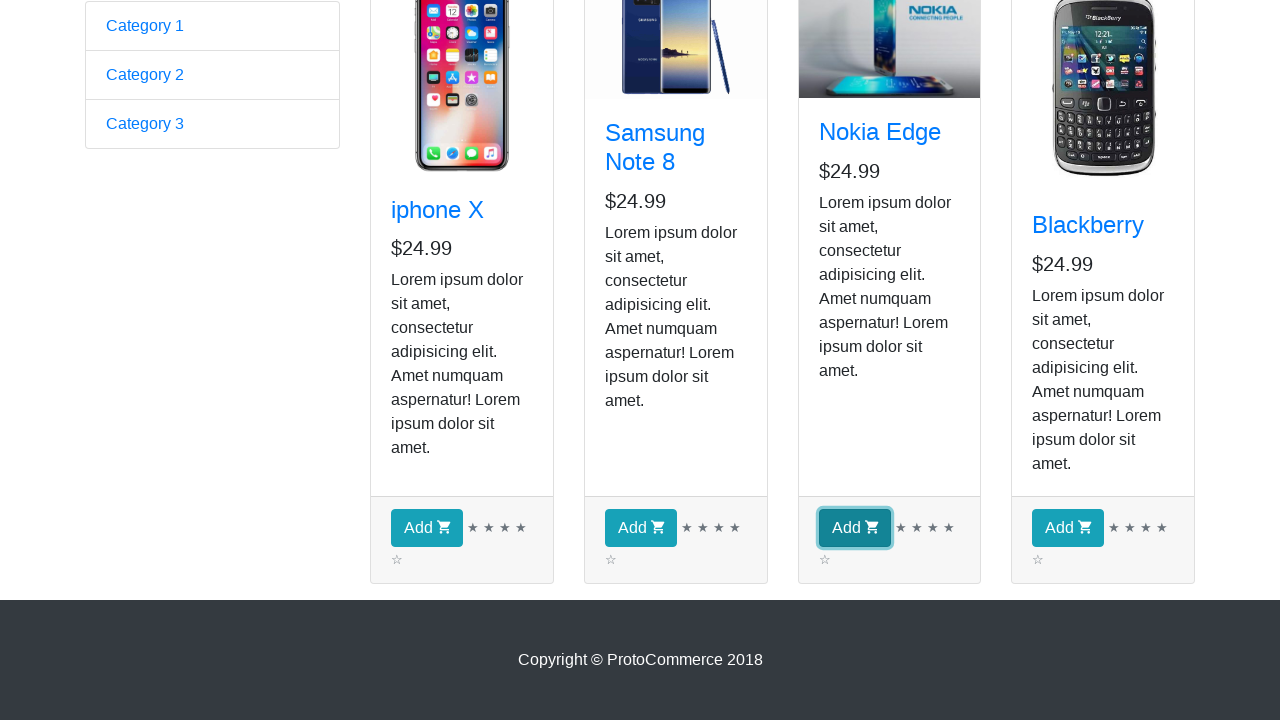